Tests file upload functionality by selecting a file using the file input element and clicking the upload button on a demo file upload page.

Starting URL: https://the-internet.herokuapp.com/upload

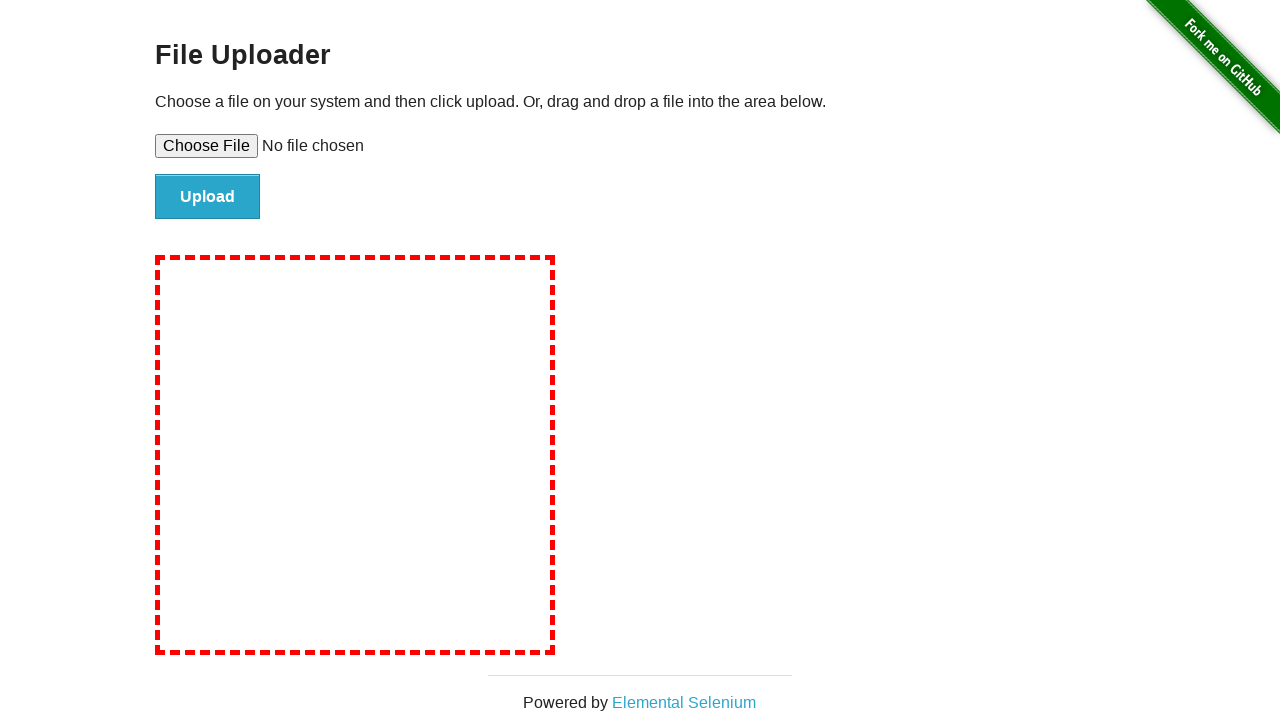

Selected test_upload_file.txt using file input element
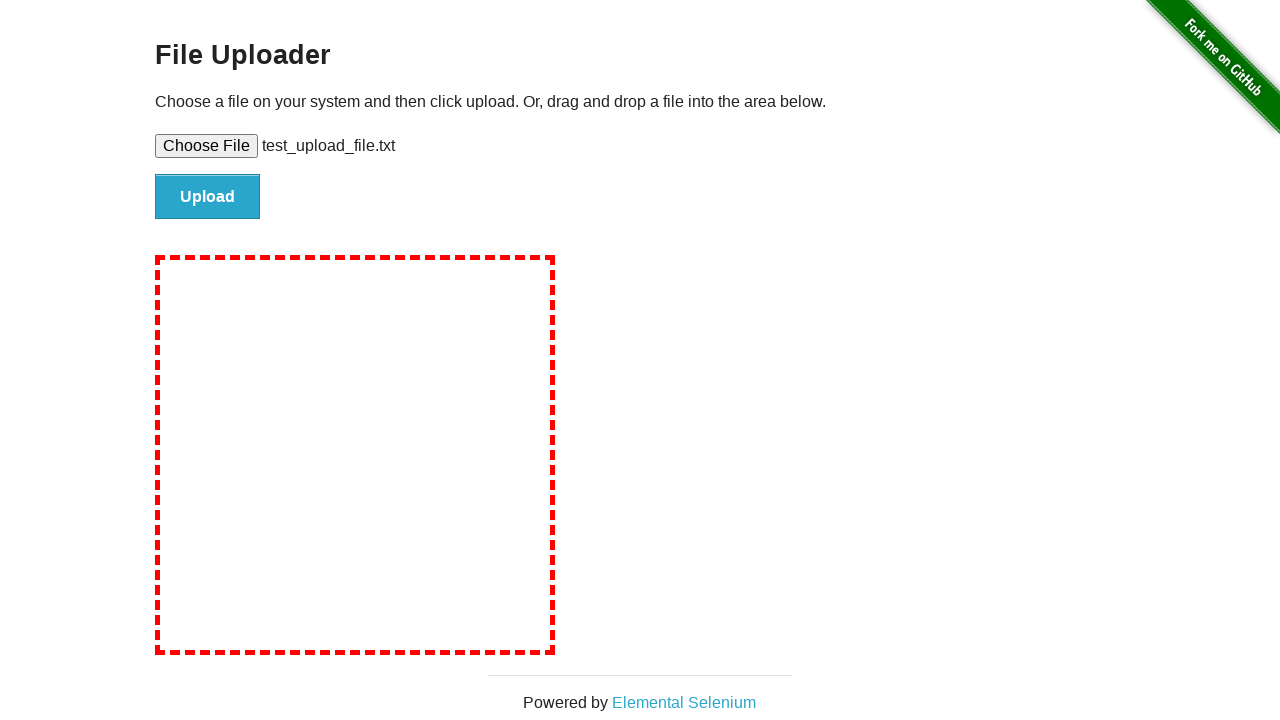

Clicked upload button to submit first file at (208, 197) on input#file-submit
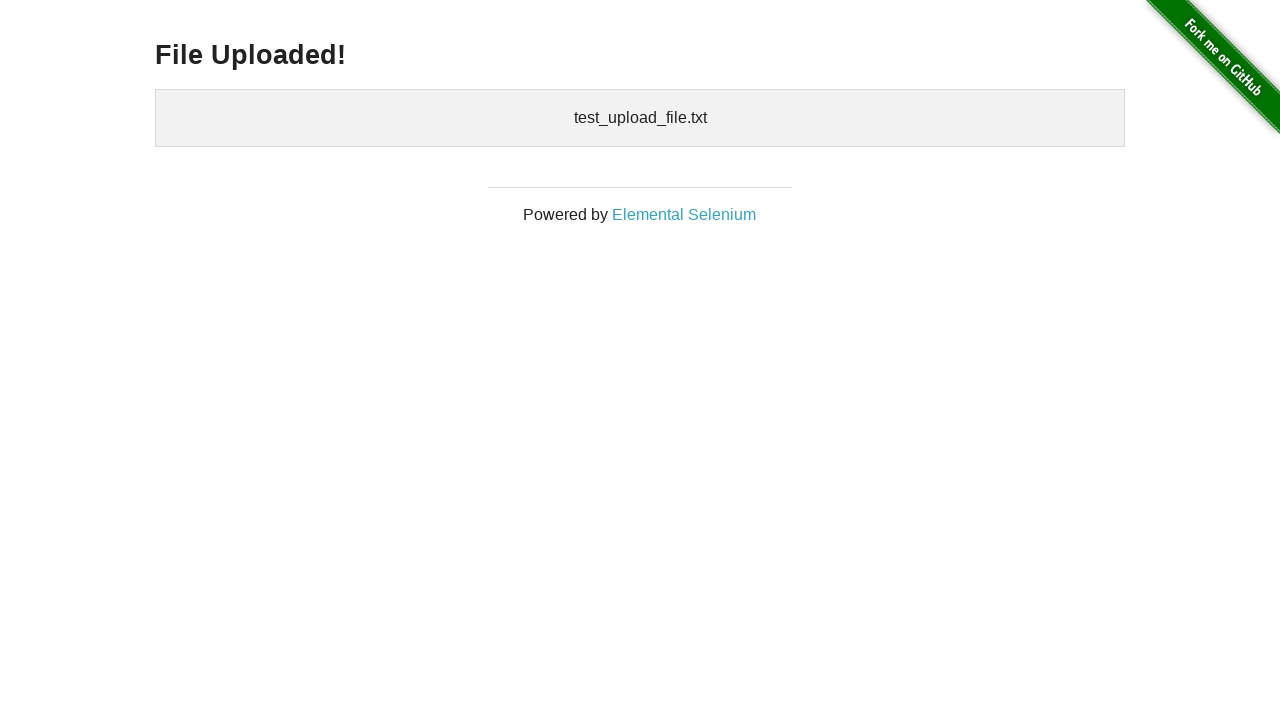

Upload confirmation page loaded with h3 element visible
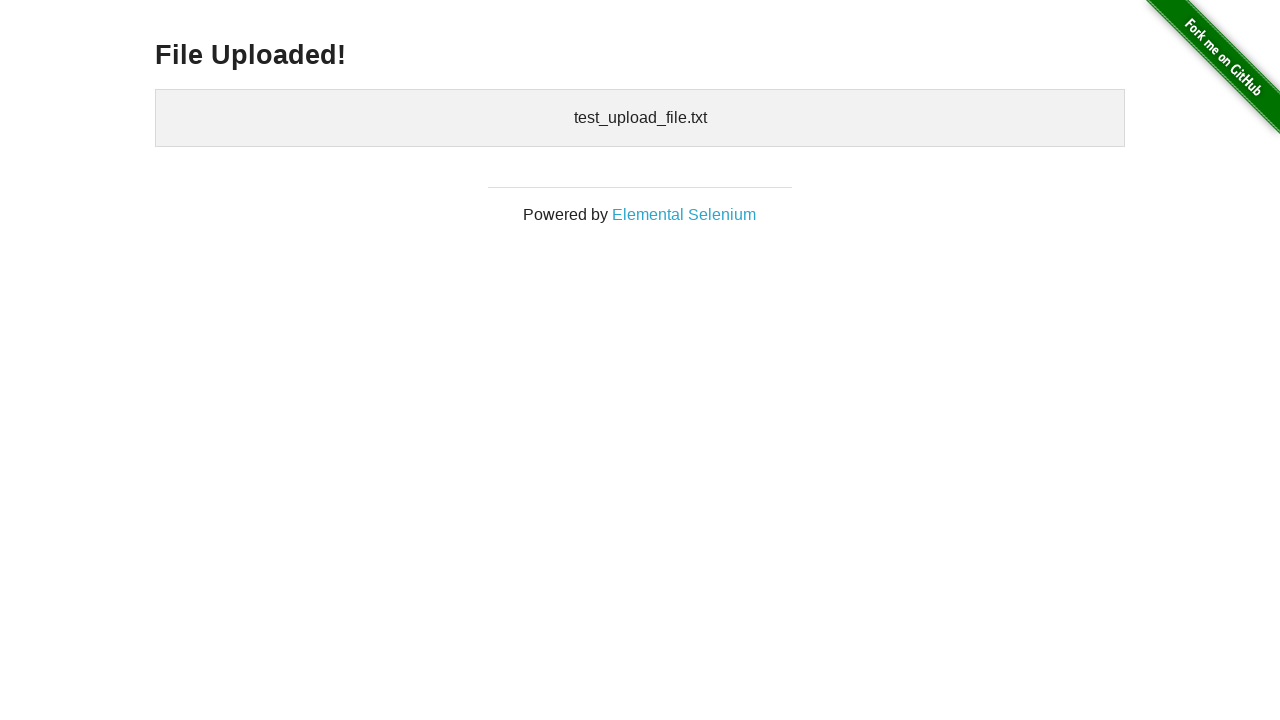

Navigated back to file upload page
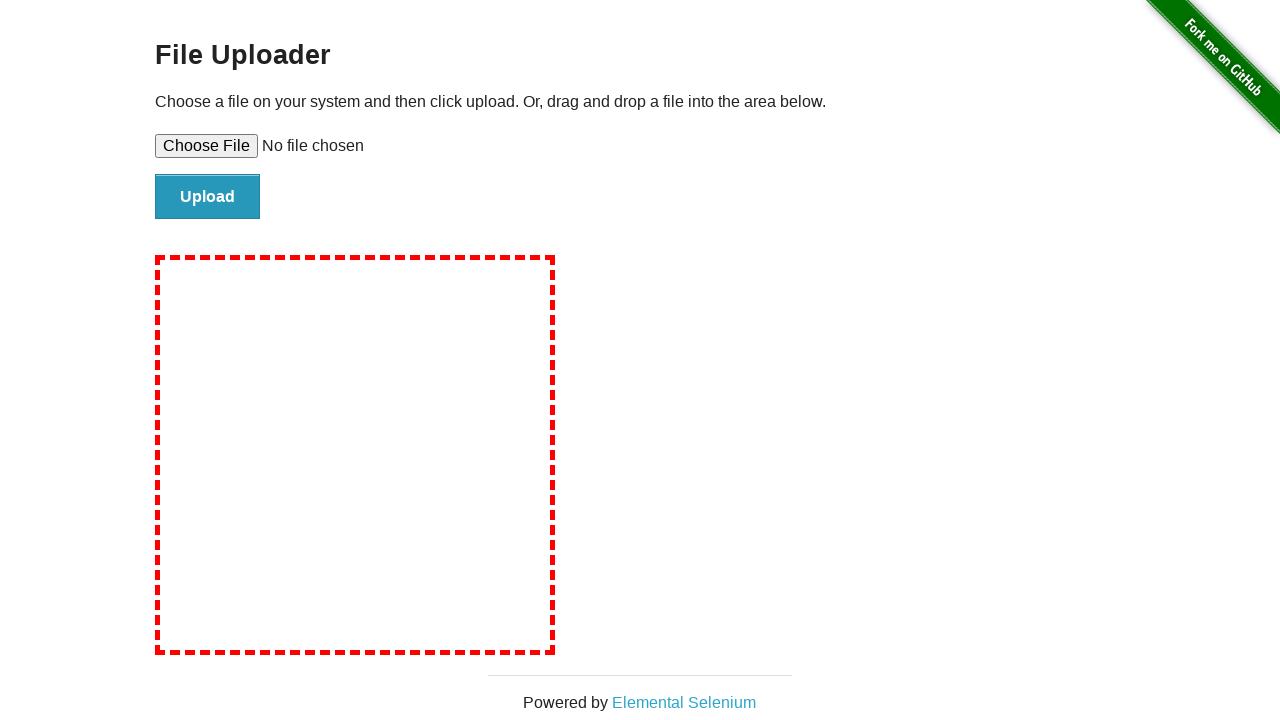

Selected test_sample_text.txt using file input element
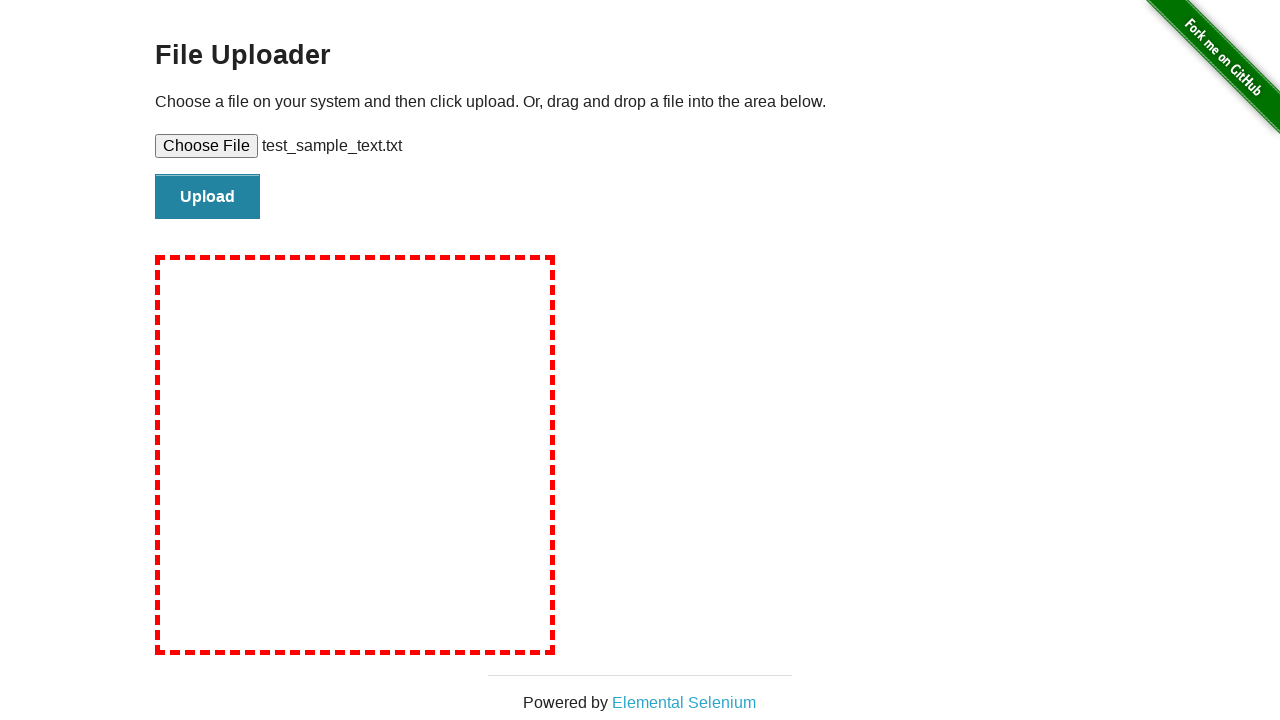

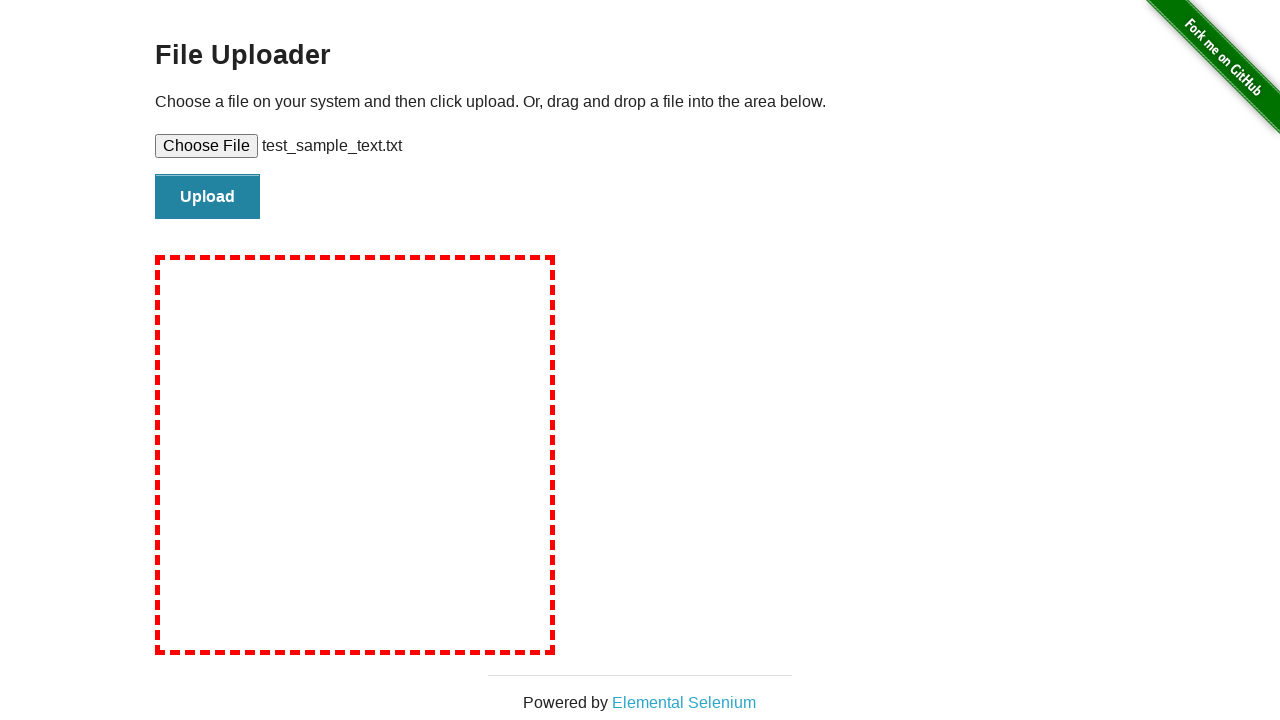